Tests adding an element dynamically by clicking the "Add Element" button and verifying the new element appears

Starting URL: https://the-internet.herokuapp.com/

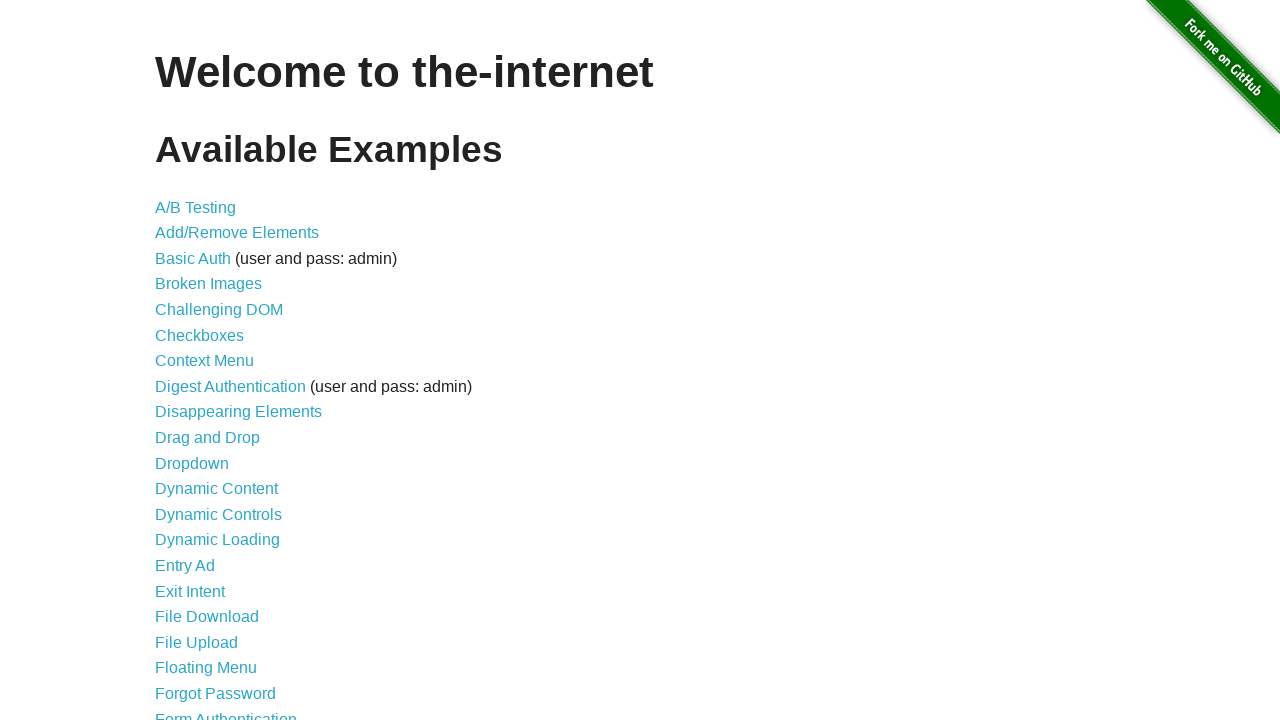

Clicked on Add/Remove Elements link at (237, 233) on a[href='/add_remove_elements/']
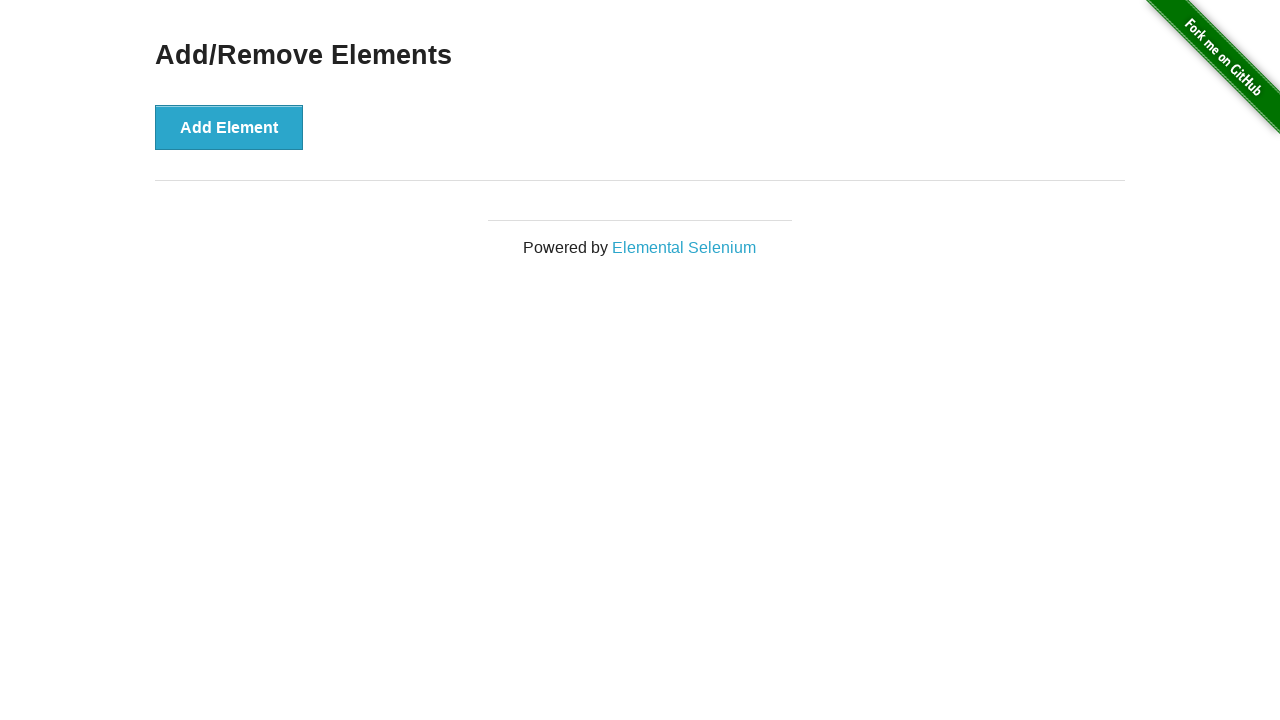

Clicked Add Element button at (229, 127) on button[onclick='addElement()']
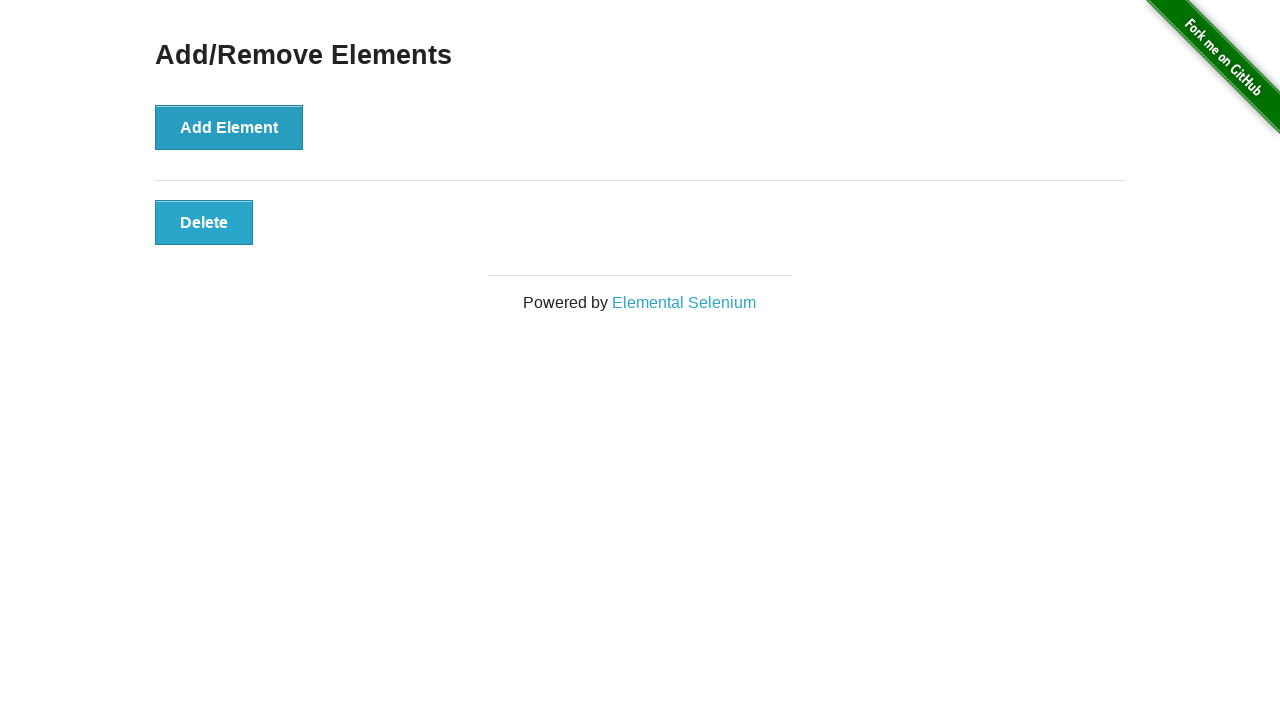

Verified the new element appeared with class 'added-manually'
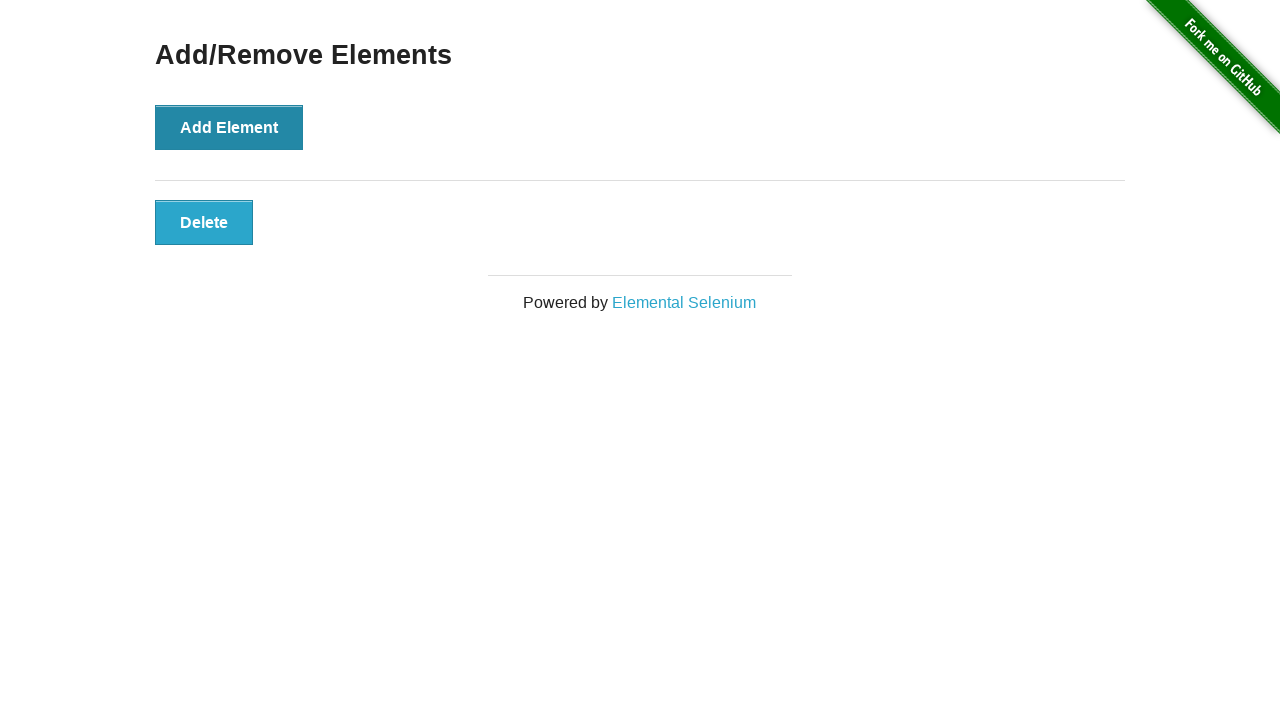

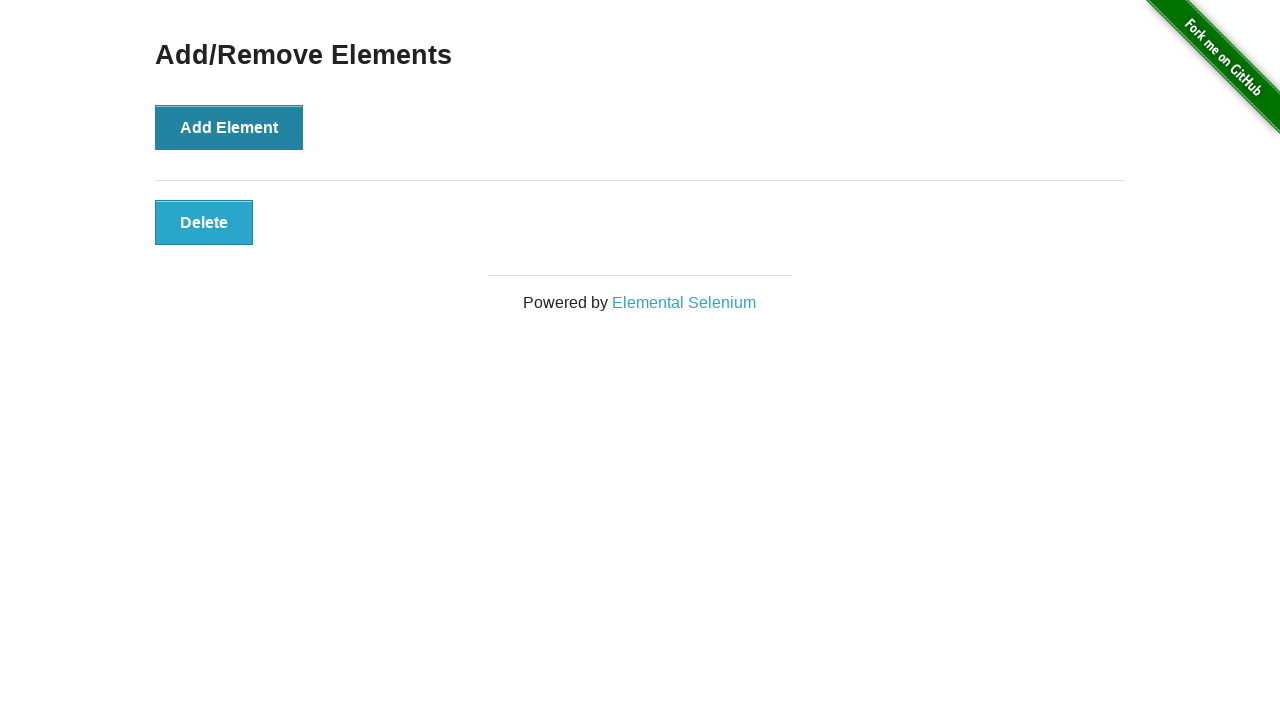